Tests that unchecking "Start with Lorem Ipsum" checkbox prevents generated text from starting with Lorem ipsum

Starting URL: https://lipsum.com/

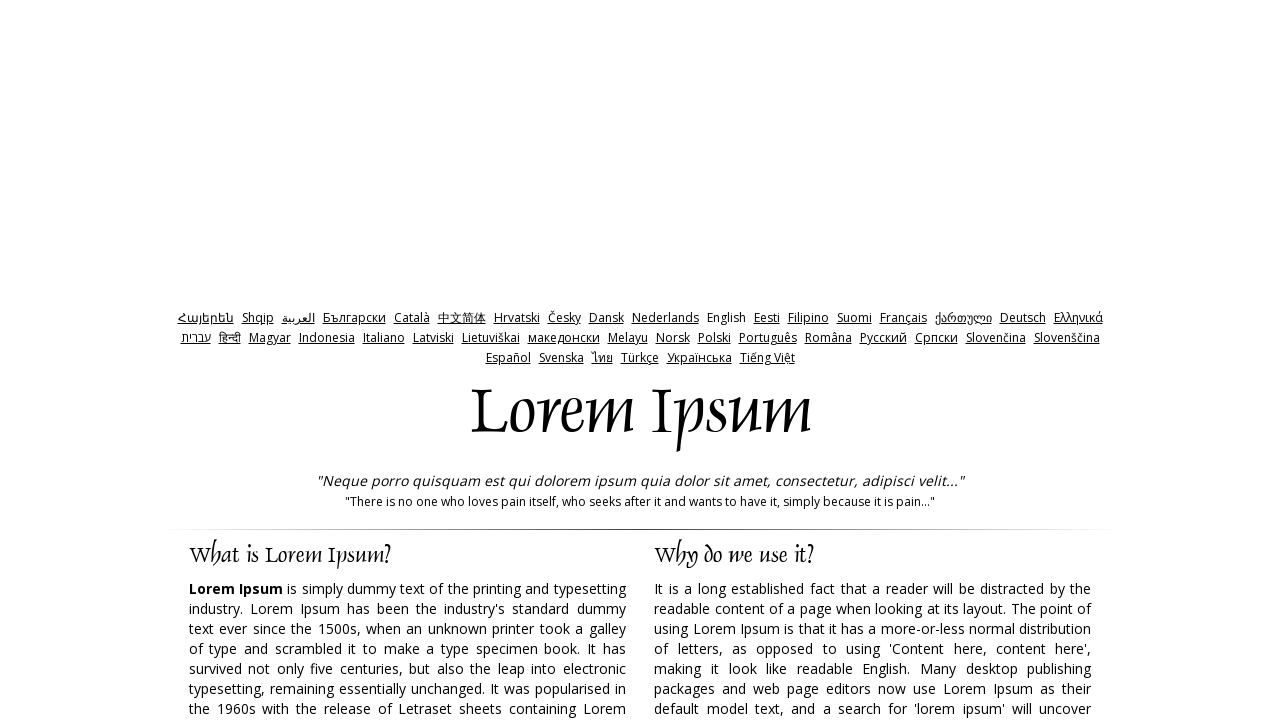

Unchecked the 'Start with Lorem Ipsum' checkbox at (859, 361) on input#start
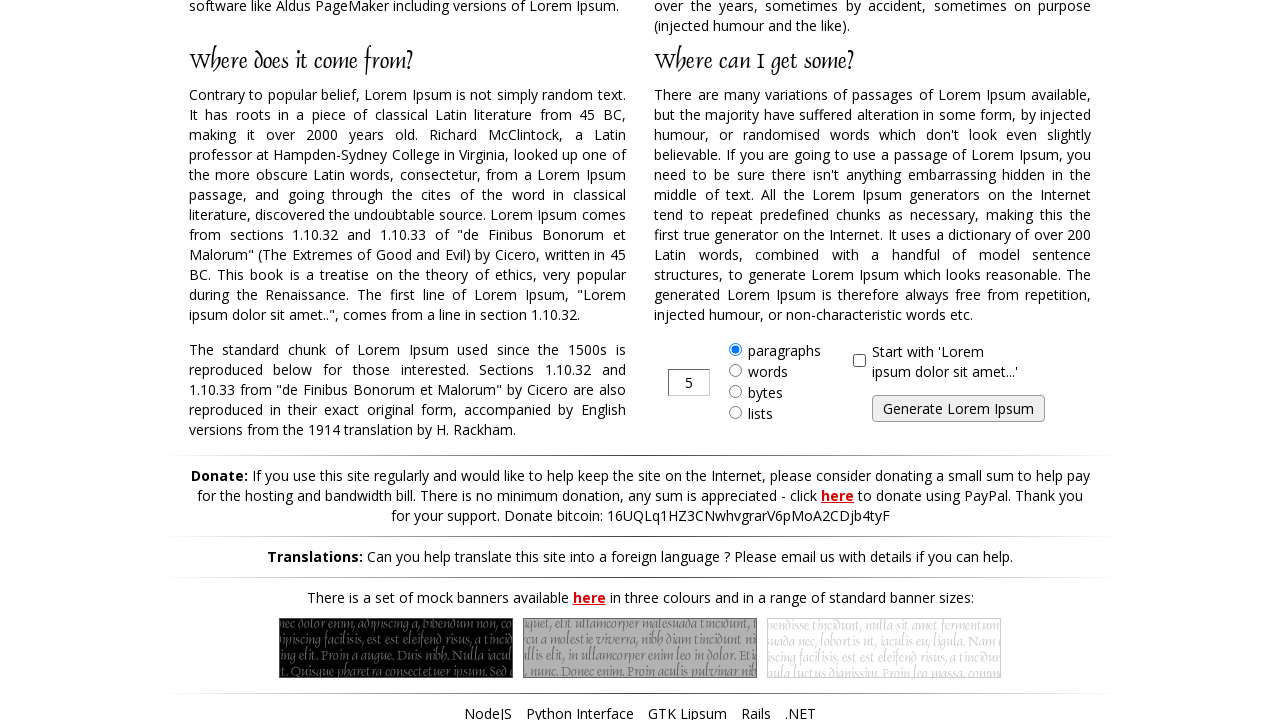

Clicked generate button to create Lorem Ipsum text at (958, 409) on input#generate
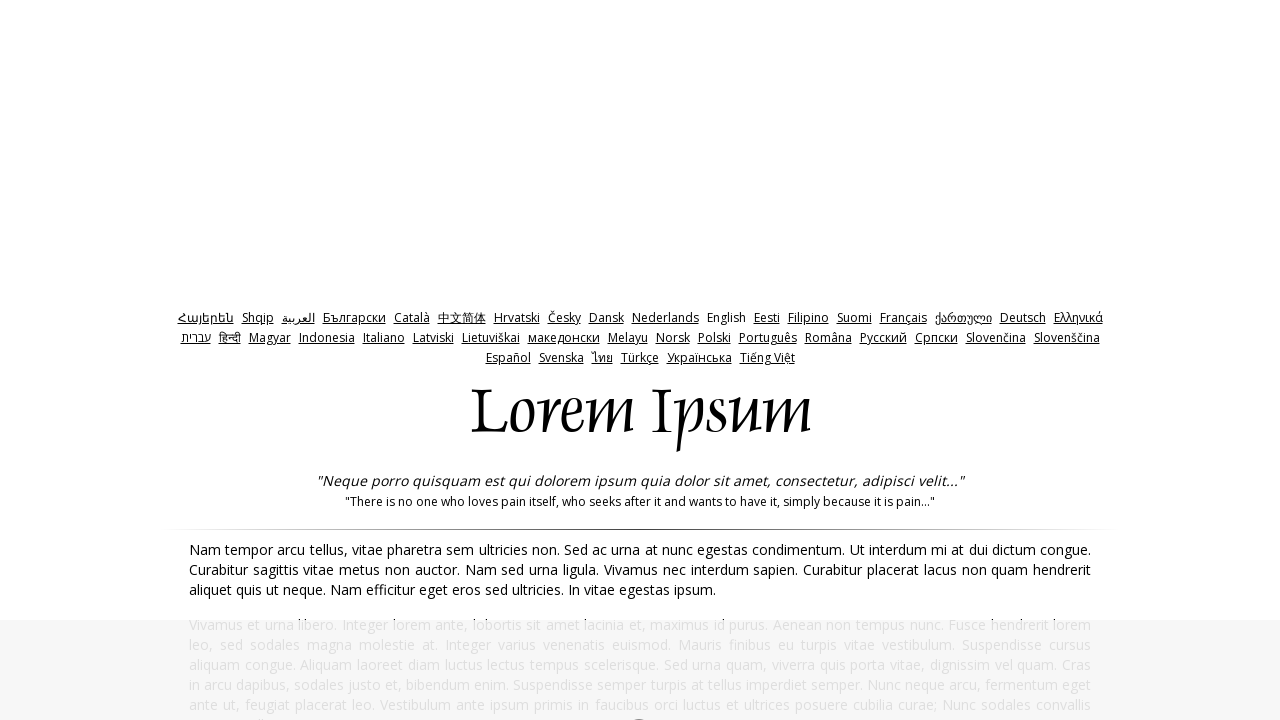

Generated Lorem Ipsum text loaded in the result area
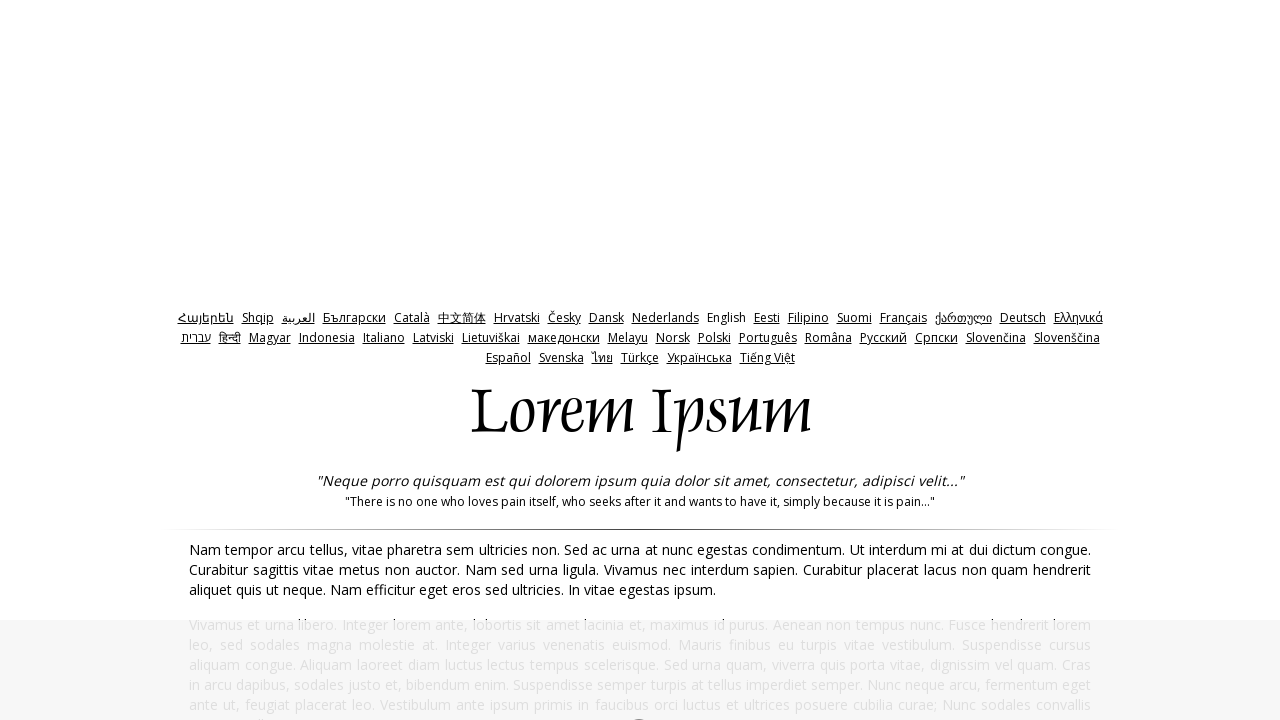

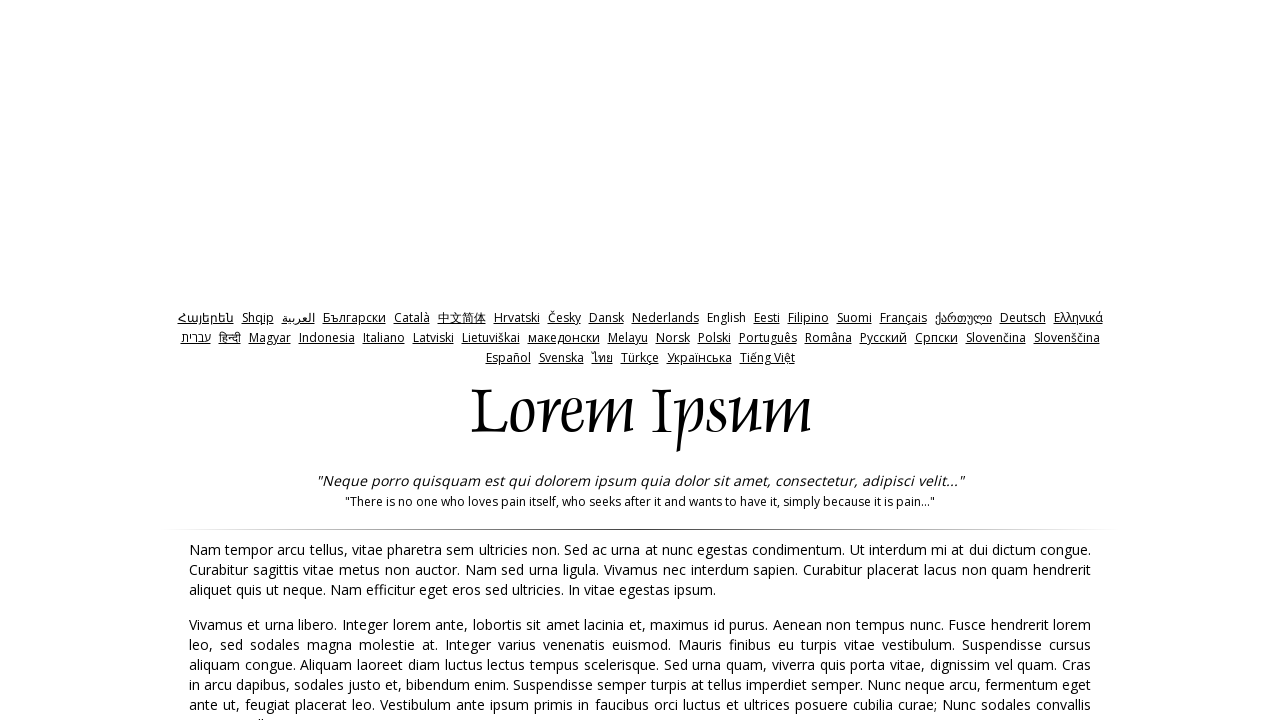